Tests dropdown selection functionality on a flight booking practice page by selecting origin city (Bangalore) and destination city (Chennai) from dropdown menus

Starting URL: https://rahulshettyacademy.com/dropdownsPractise/

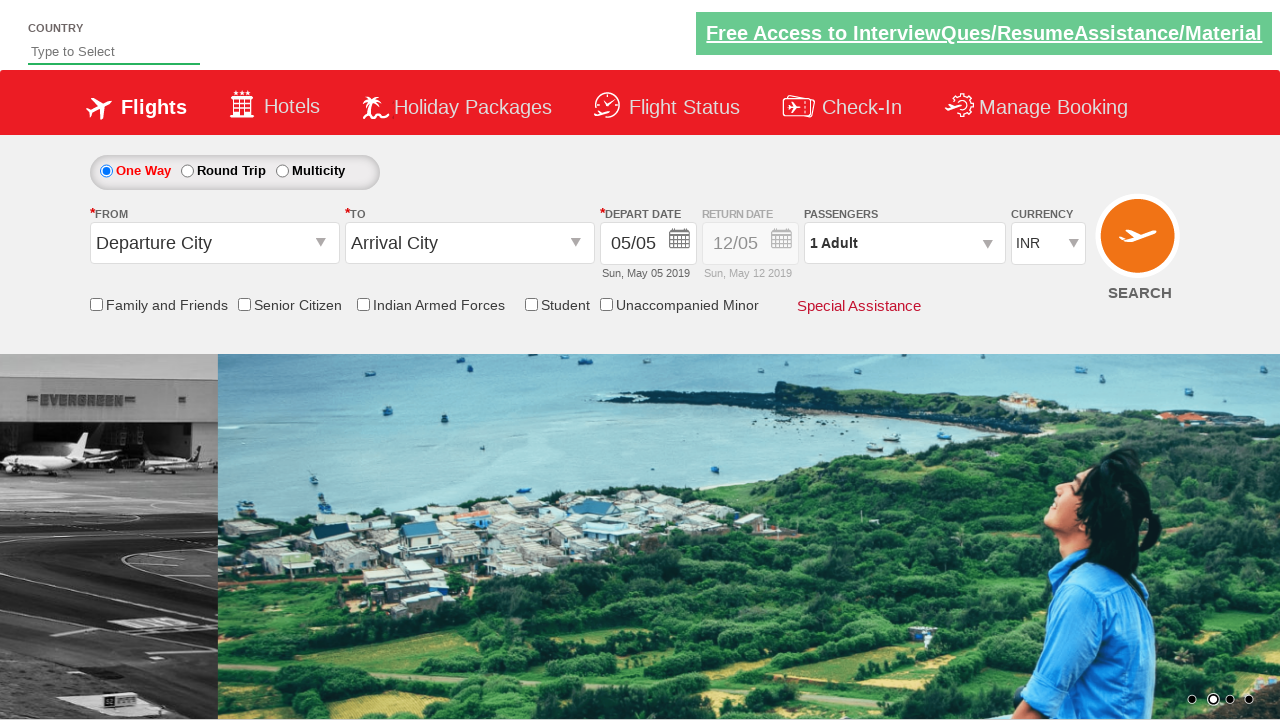

Clicked on origin station dropdown to open it at (214, 243) on #ctl00_mainContent_ddl_originStation1_CTXT
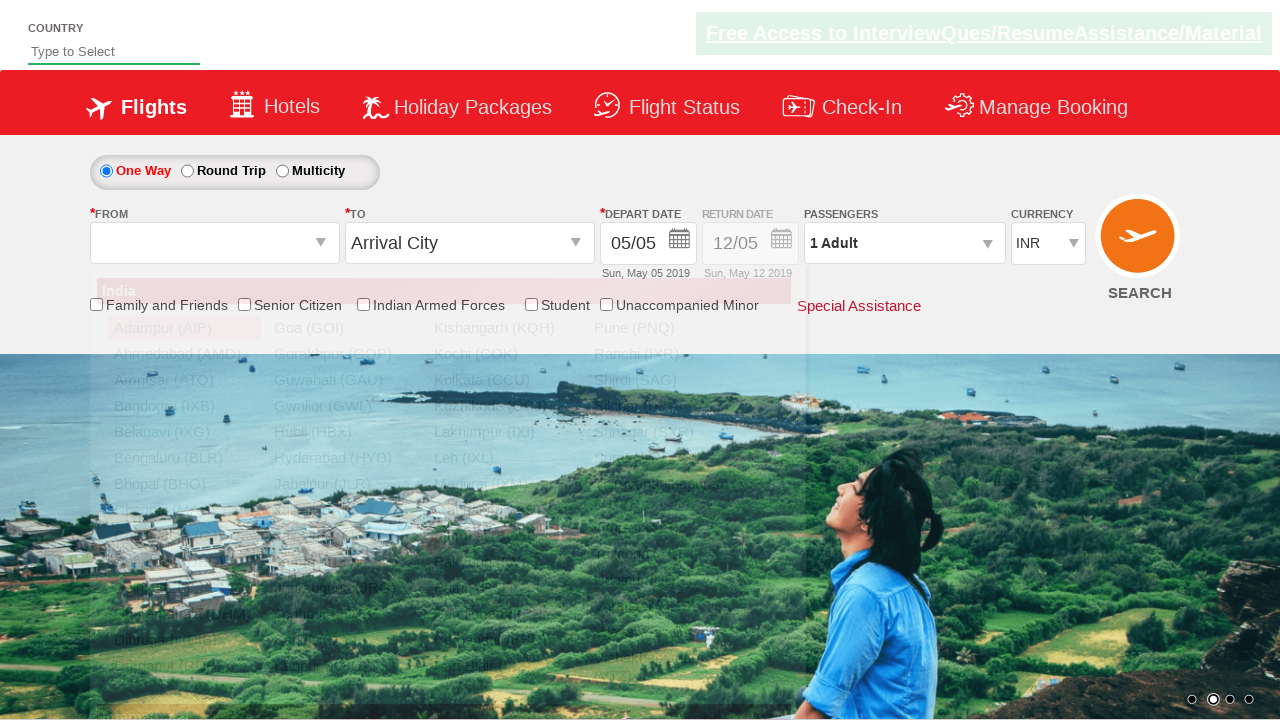

Selected Bangalore (BLR) as origin city at (184, 458) on a[value='BLR']
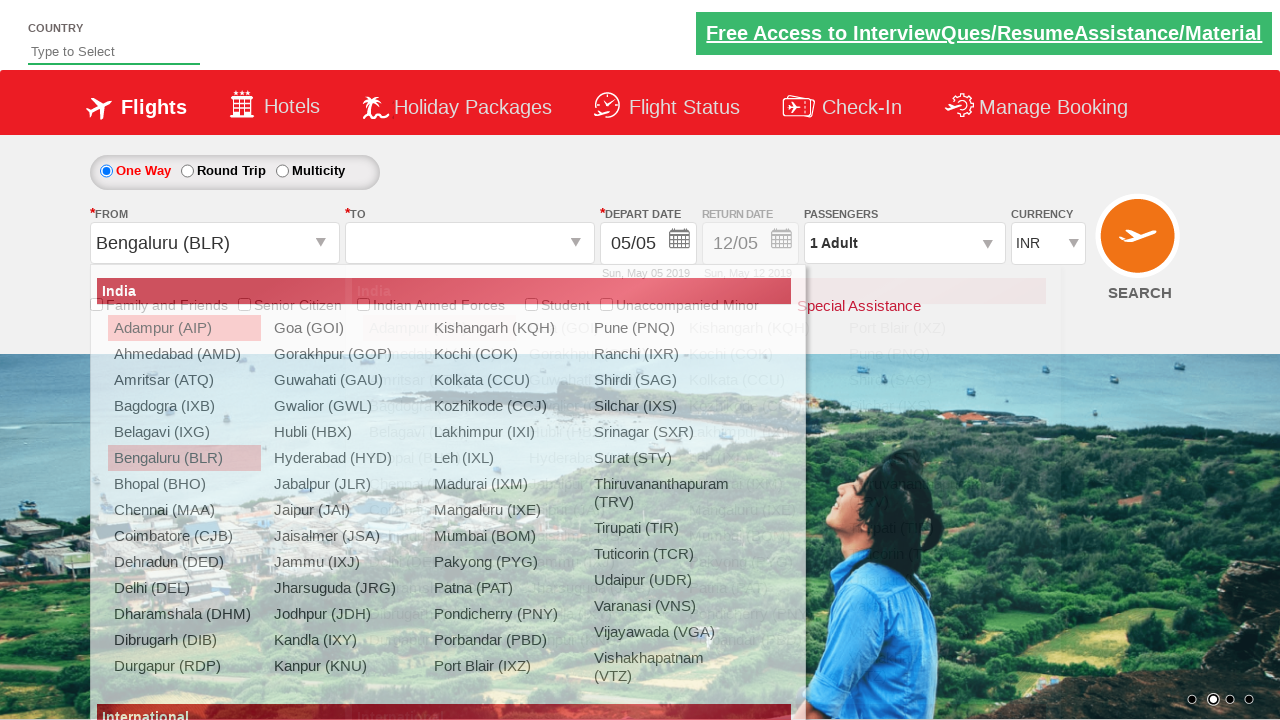

Waited 2 seconds for destination dropdown to be ready
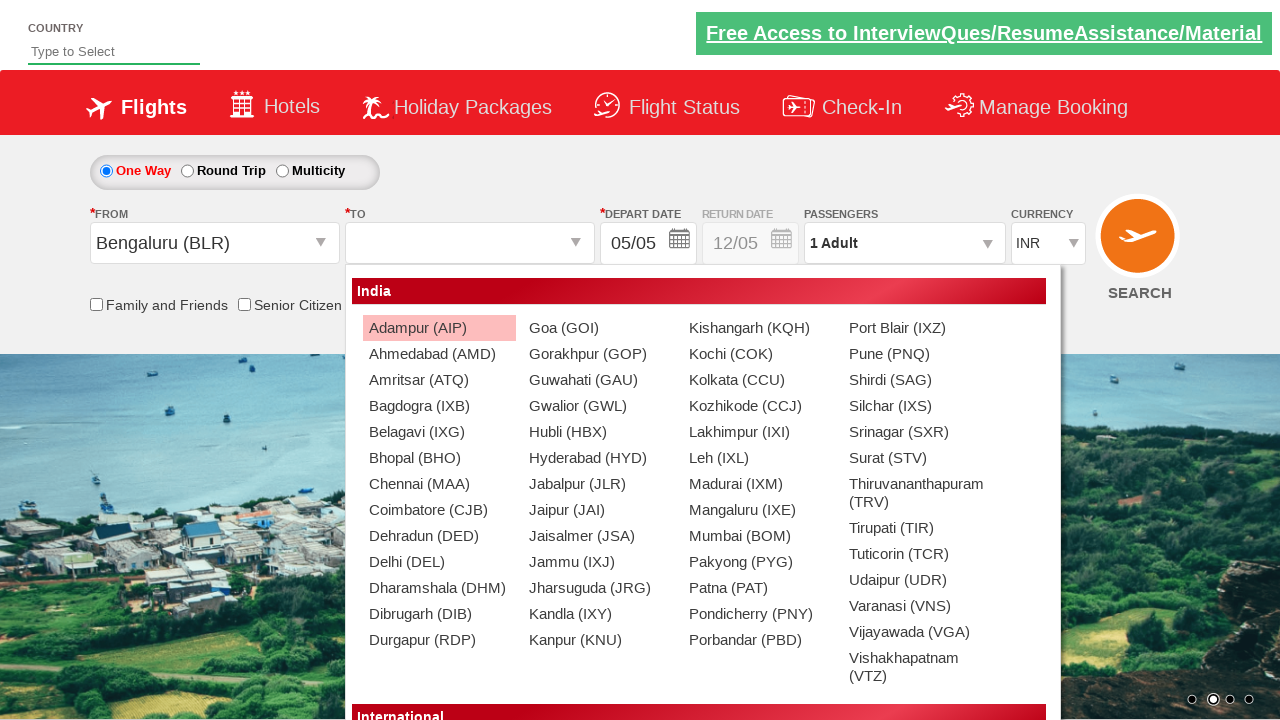

Selected Chennai (MAA) as destination city at (439, 484) on #glsctl00_mainContent_ddl_destinationStation1_CTNR a[value='MAA']
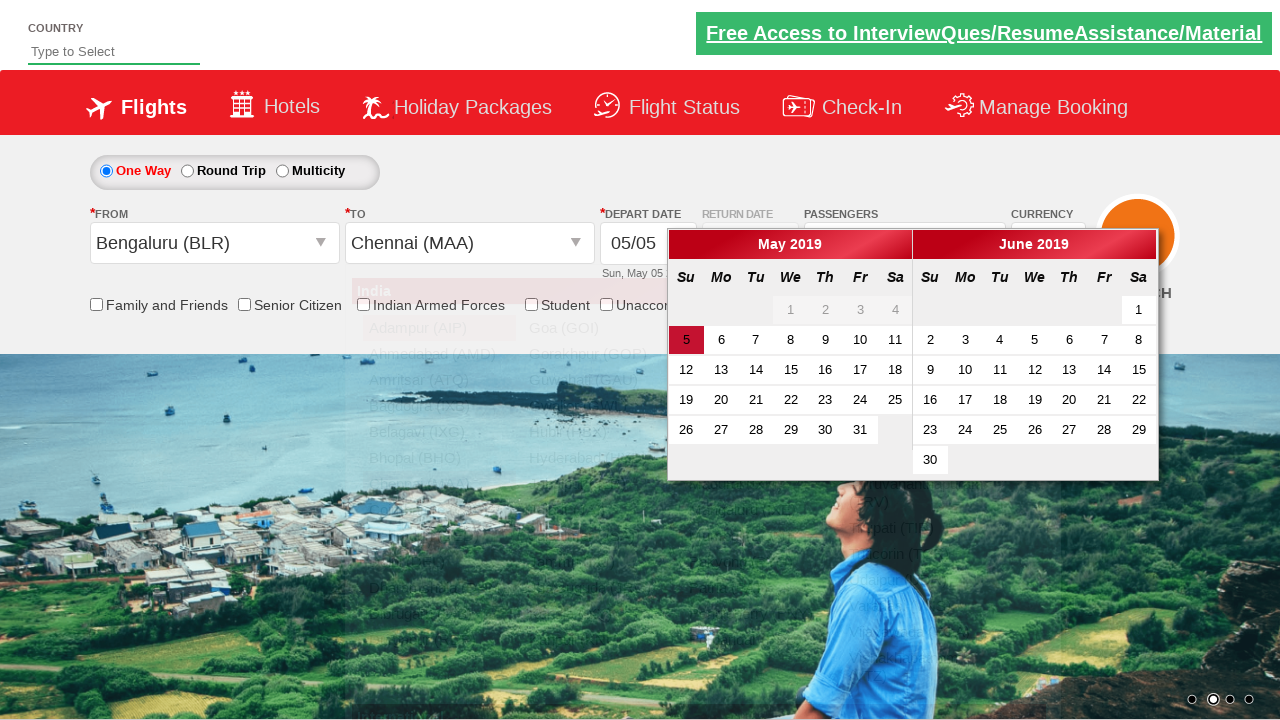

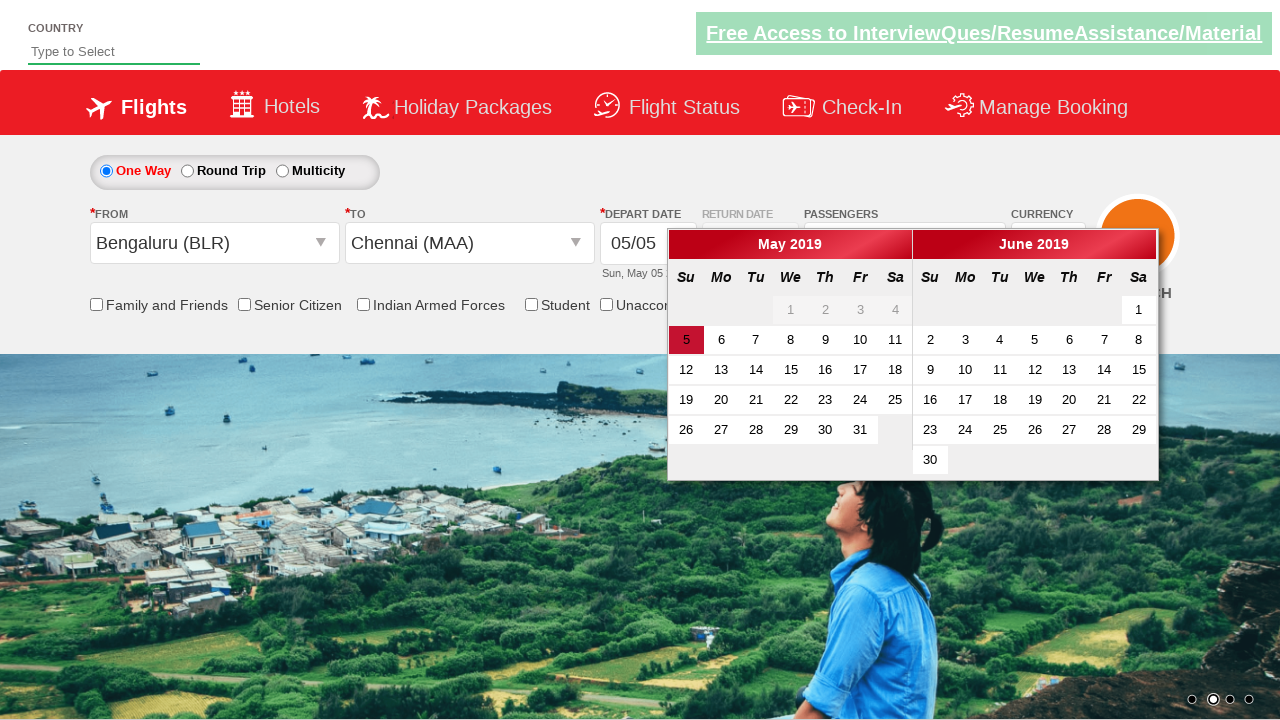